Tests adding elements by clicking the Add Element button multiple times and then clicking the dynamically added Delete buttons

Starting URL: https://the-internet.herokuapp.com/add_remove_elements/

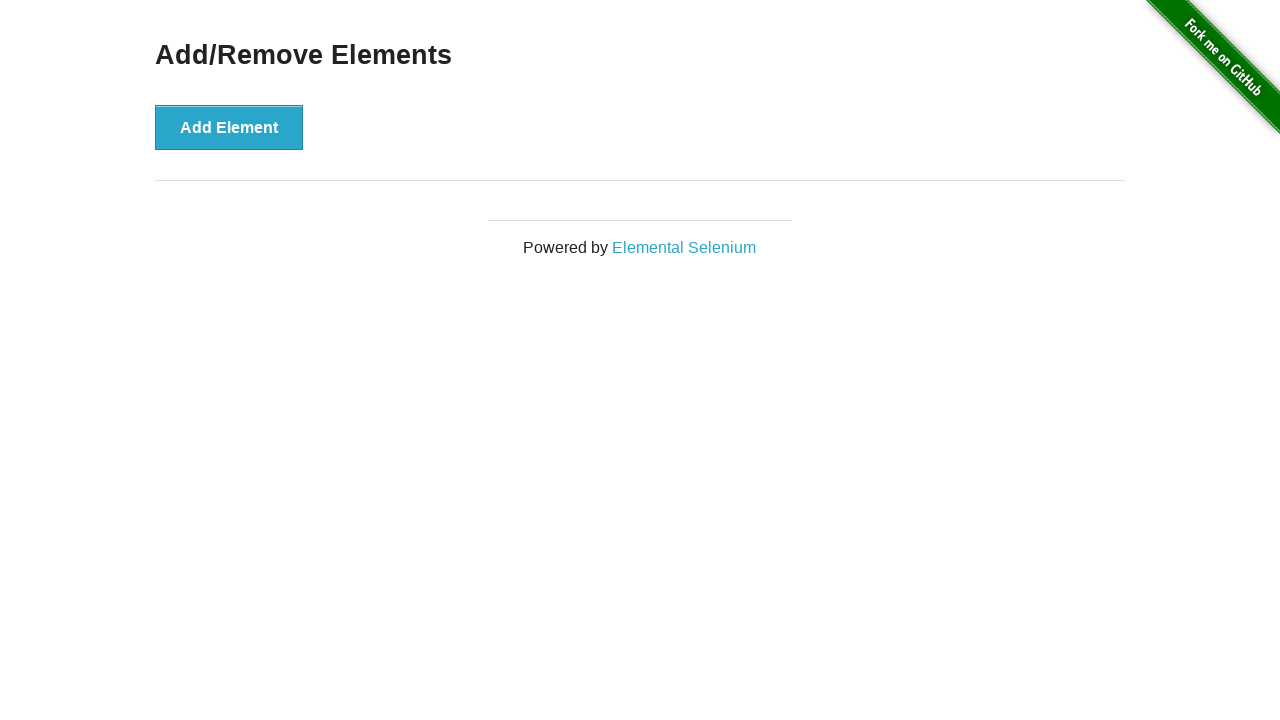

Navigated to Add/Remove Elements page
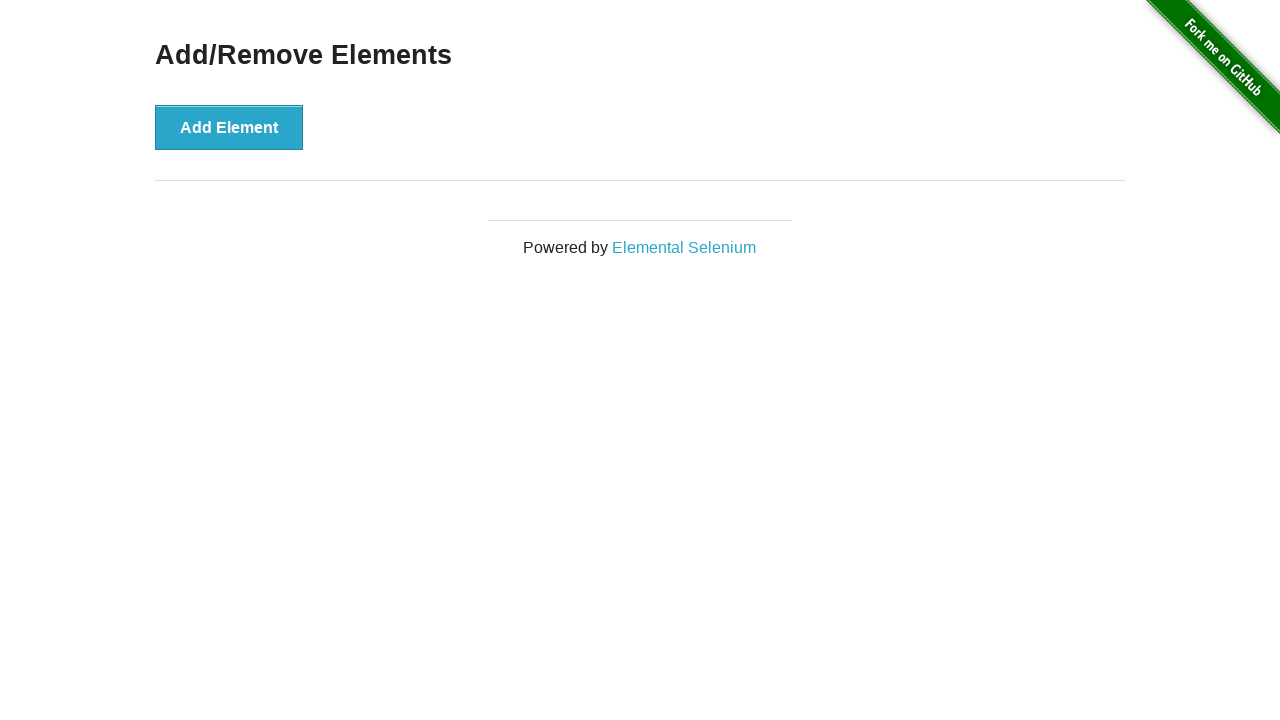

Clicked Add Element button (first time) at (229, 127) on .example button
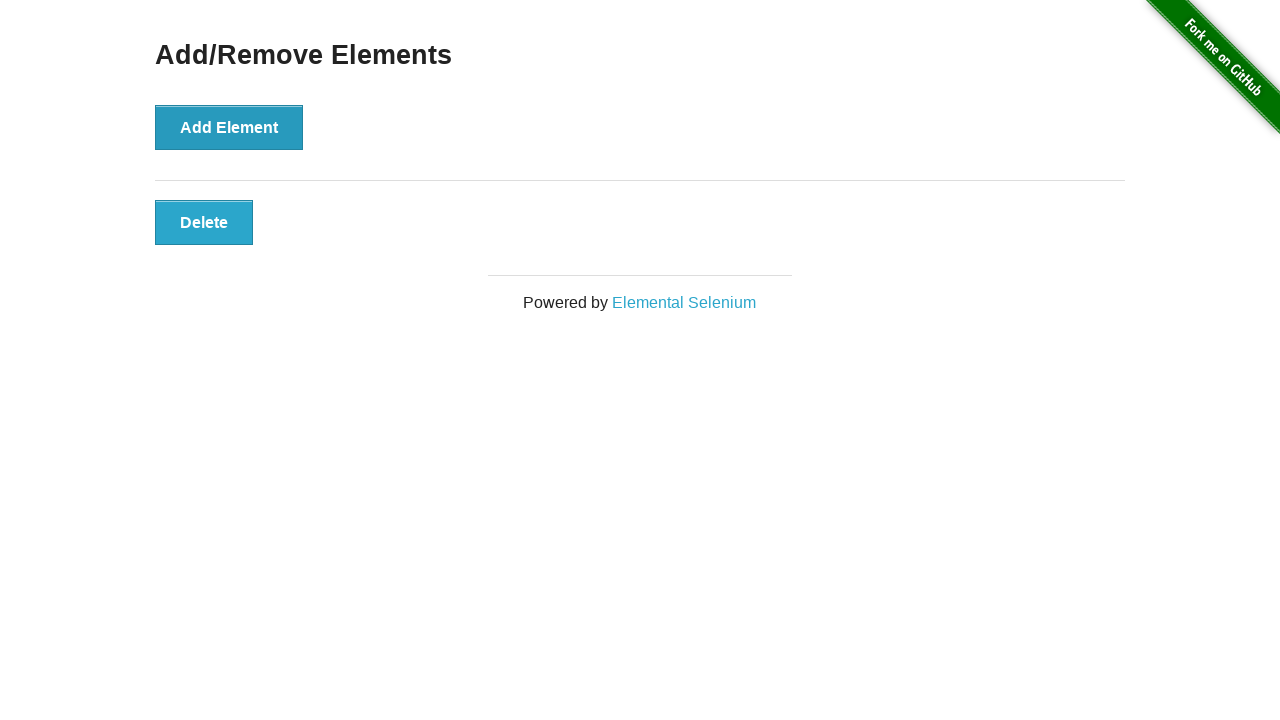

Verified first Delete button was added
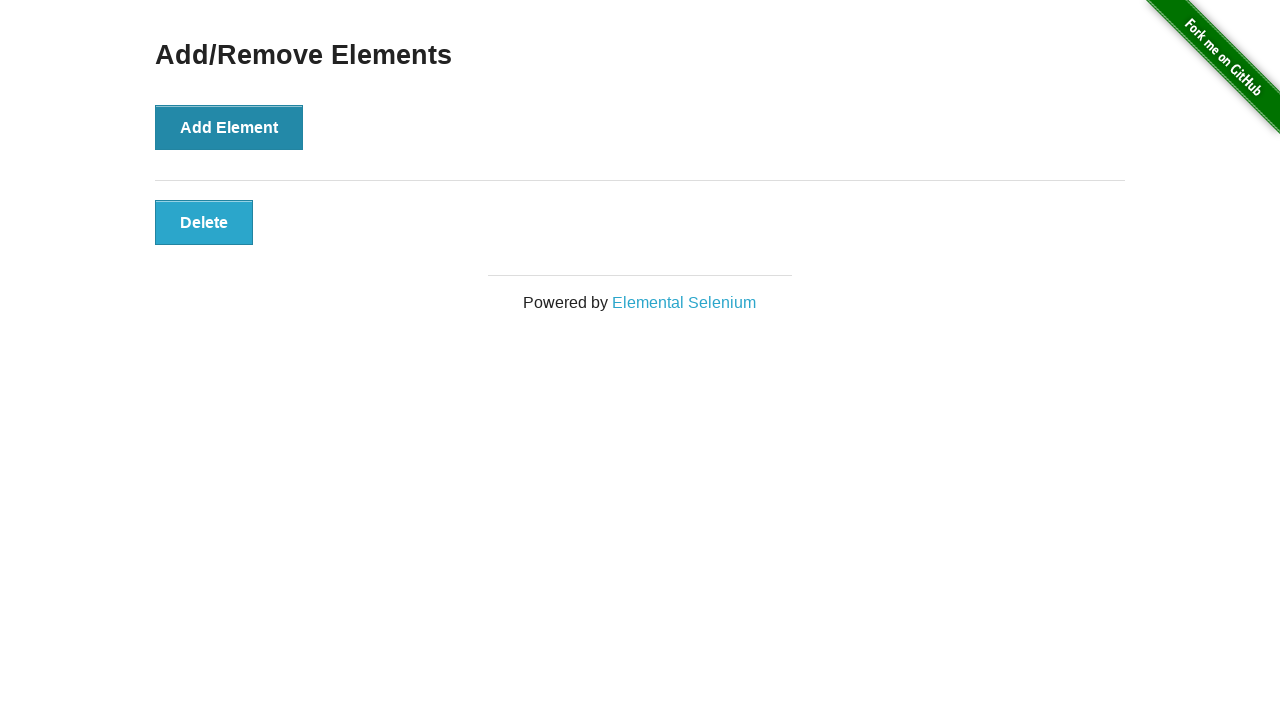

Clicked Add Element button (second time) at (229, 127) on .example button
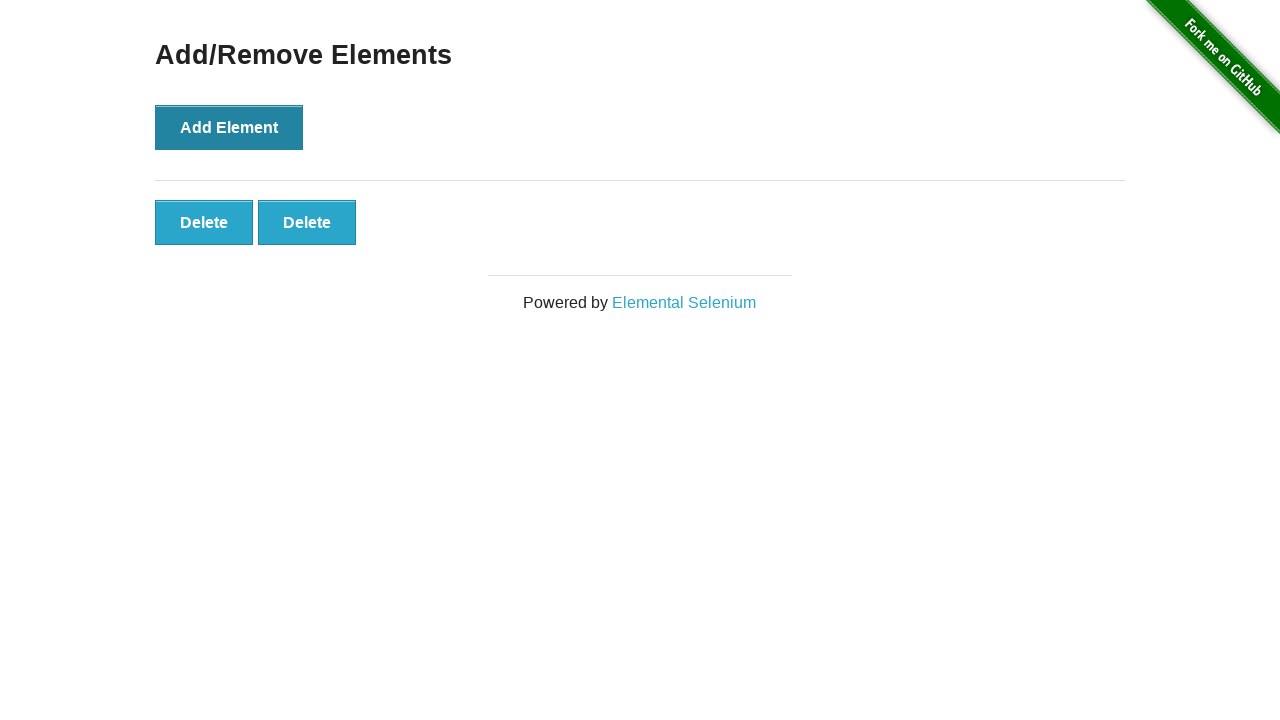

Clicked first Delete button at (204, 222) on .added-manually >> nth=0
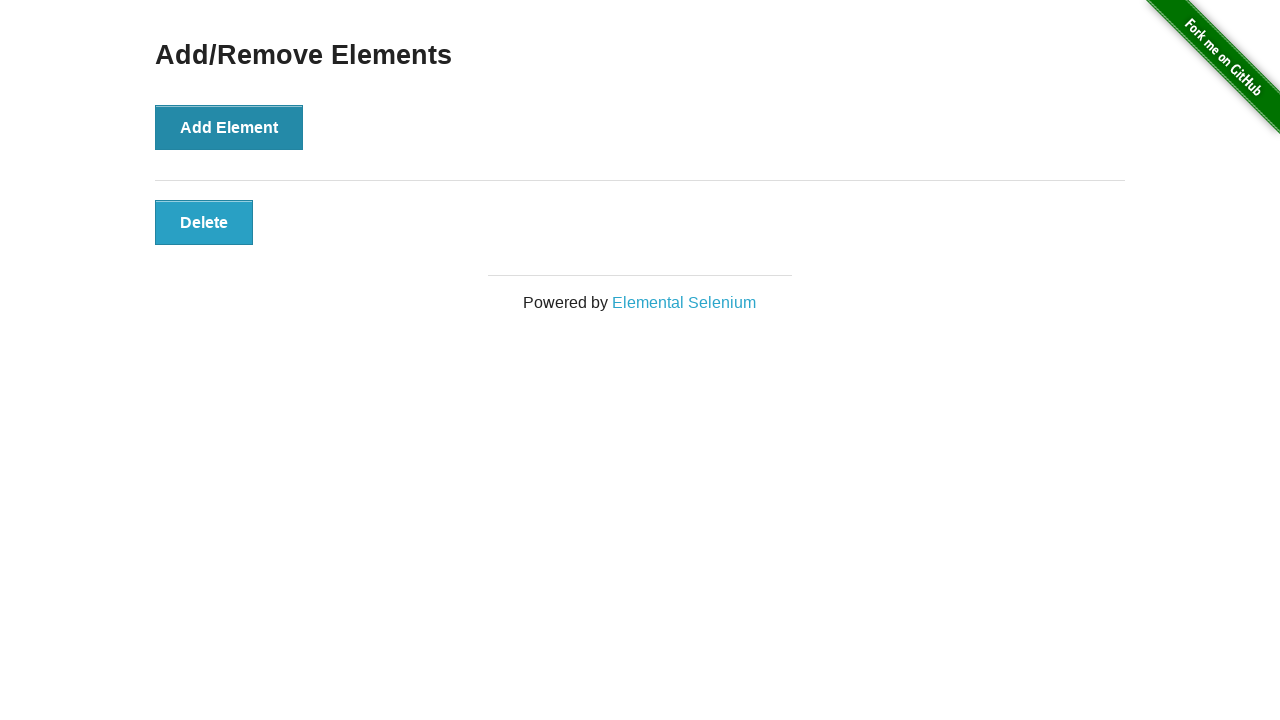

Clicked remaining Delete button at (204, 222) on .added-manually >> nth=0
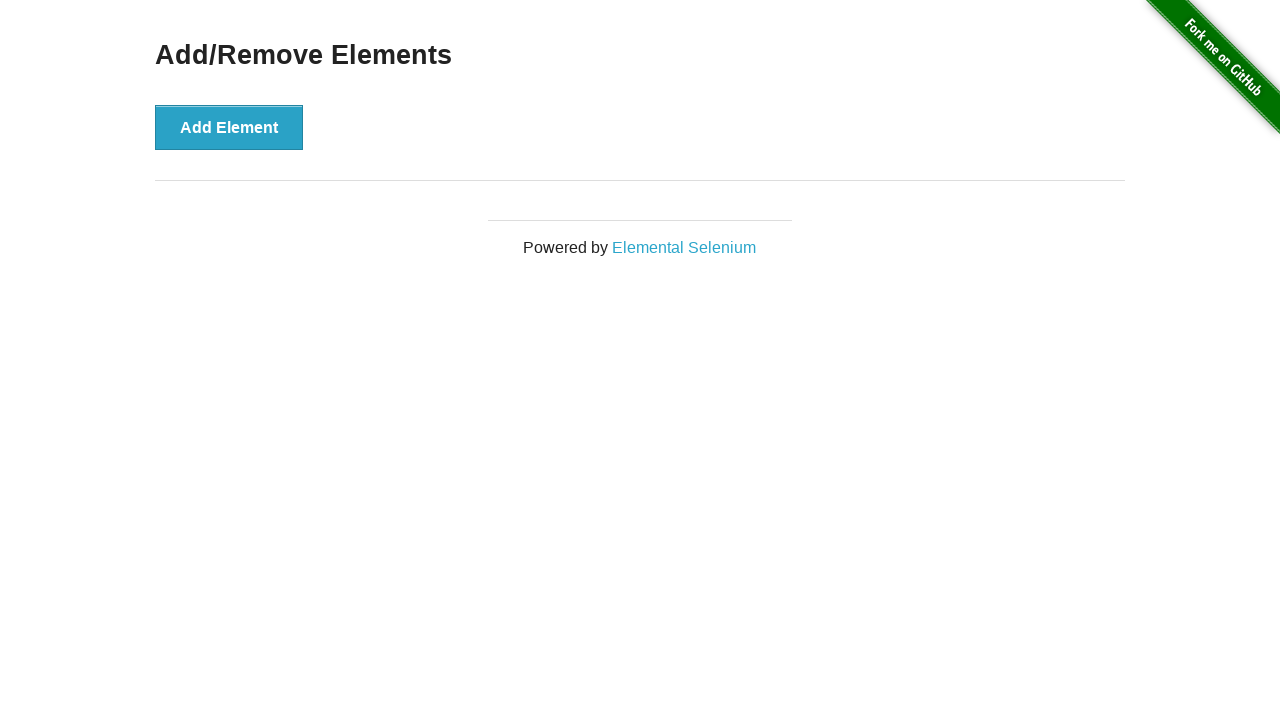

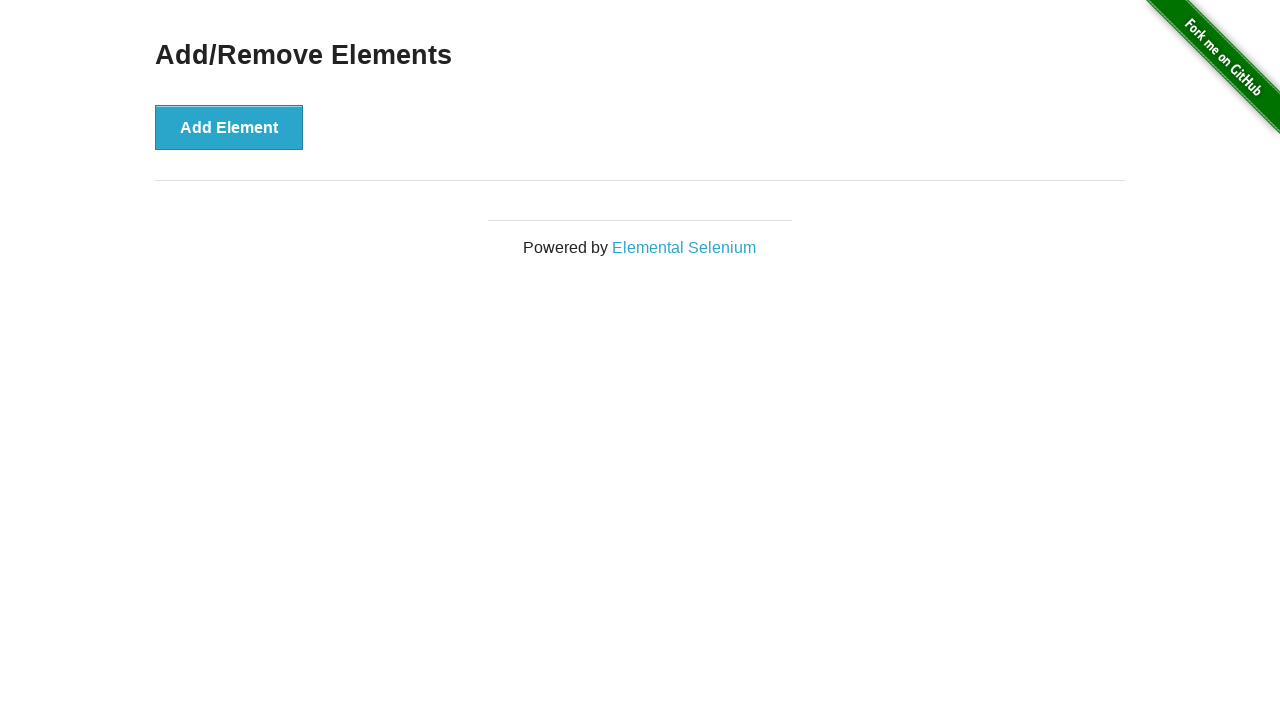